Navigates to the-internet.herokuapp.com homepage and clicks on the "Drag and Drop" link to navigate to that example page

Starting URL: https://the-internet.herokuapp.com/

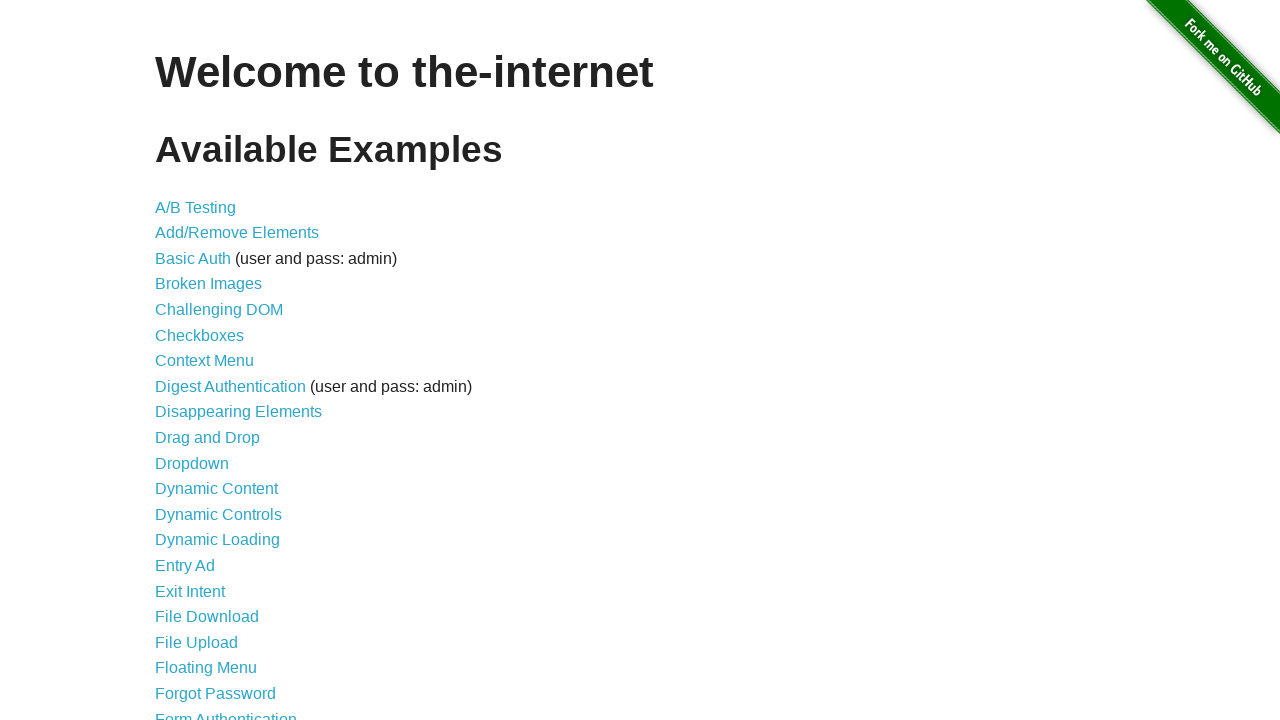

Navigated to the-internet.herokuapp.com homepage
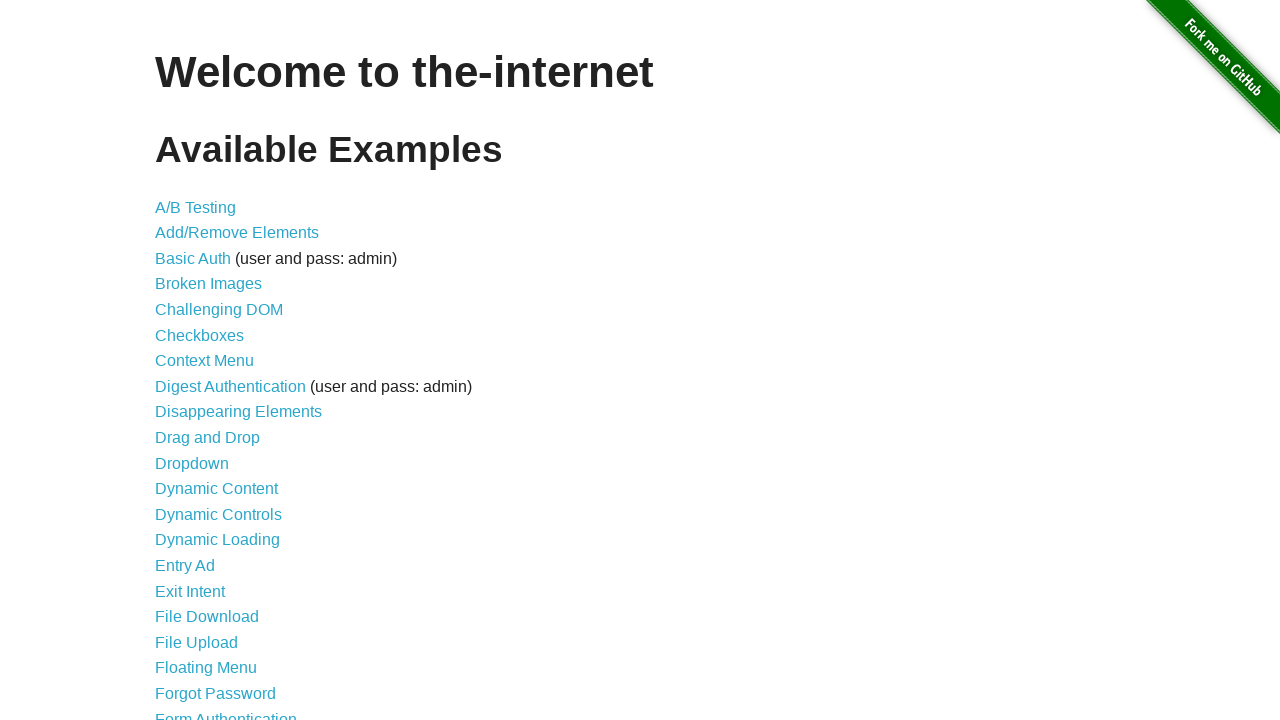

Clicked on the 'Drag and Drop' link at (208, 438) on text=Drag and Drop
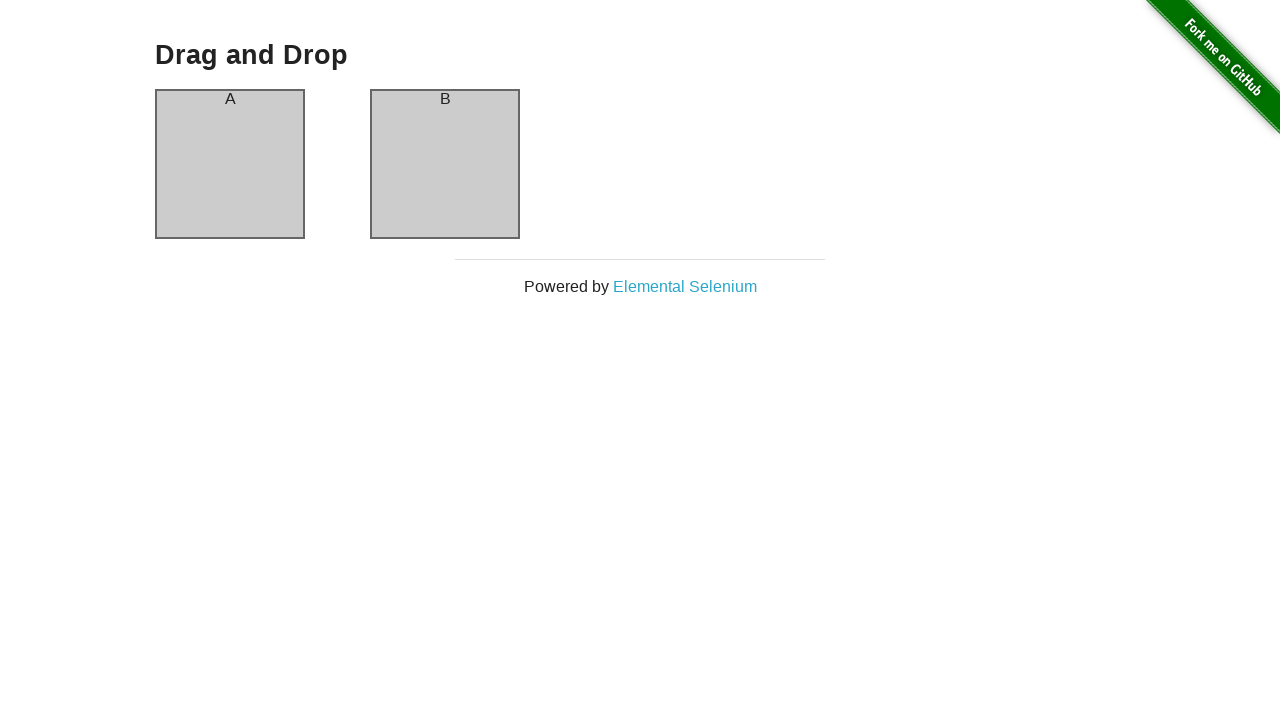

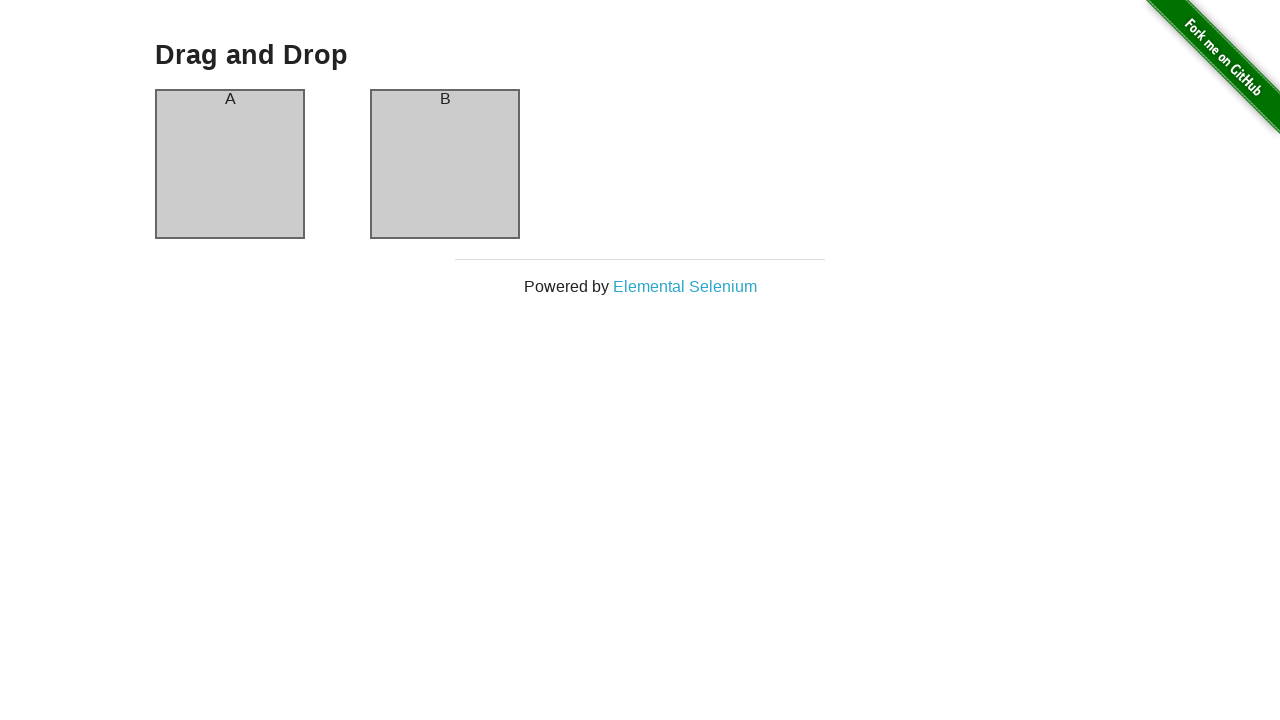